Tests dropdown selection and checkbox interaction by selecting an option from dropdown, clicking a checkbox, and submitting the form

Starting URL: https://www.selenium.dev/selenium/web/web-form.html

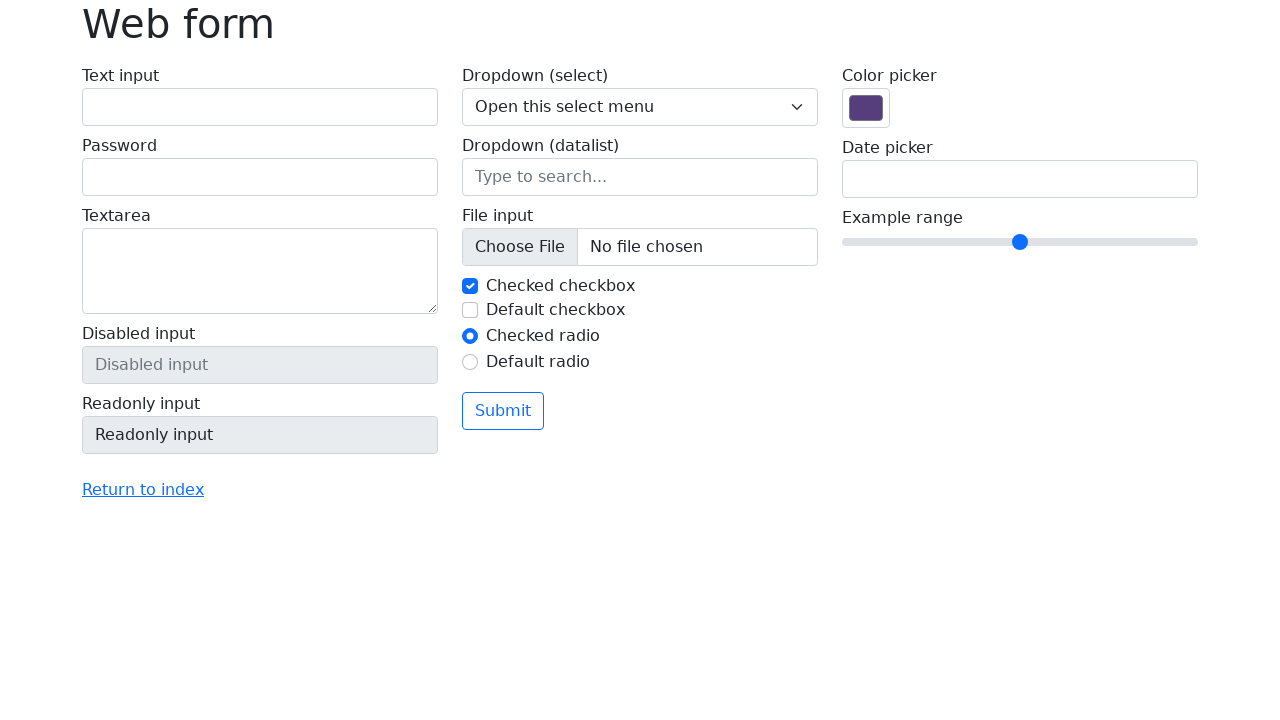

Selected option '2' from dropdown menu on select[name='my-select']
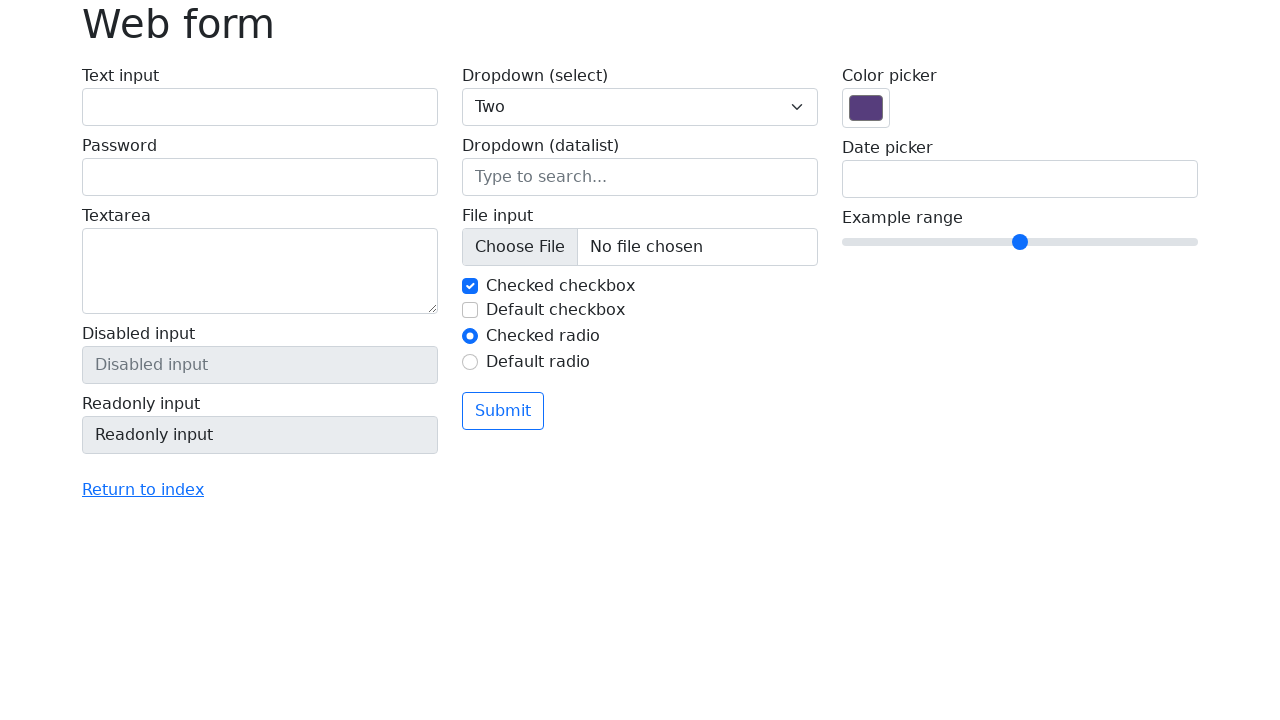

Clicked checkbox #my-check-1 at (470, 286) on #my-check-1
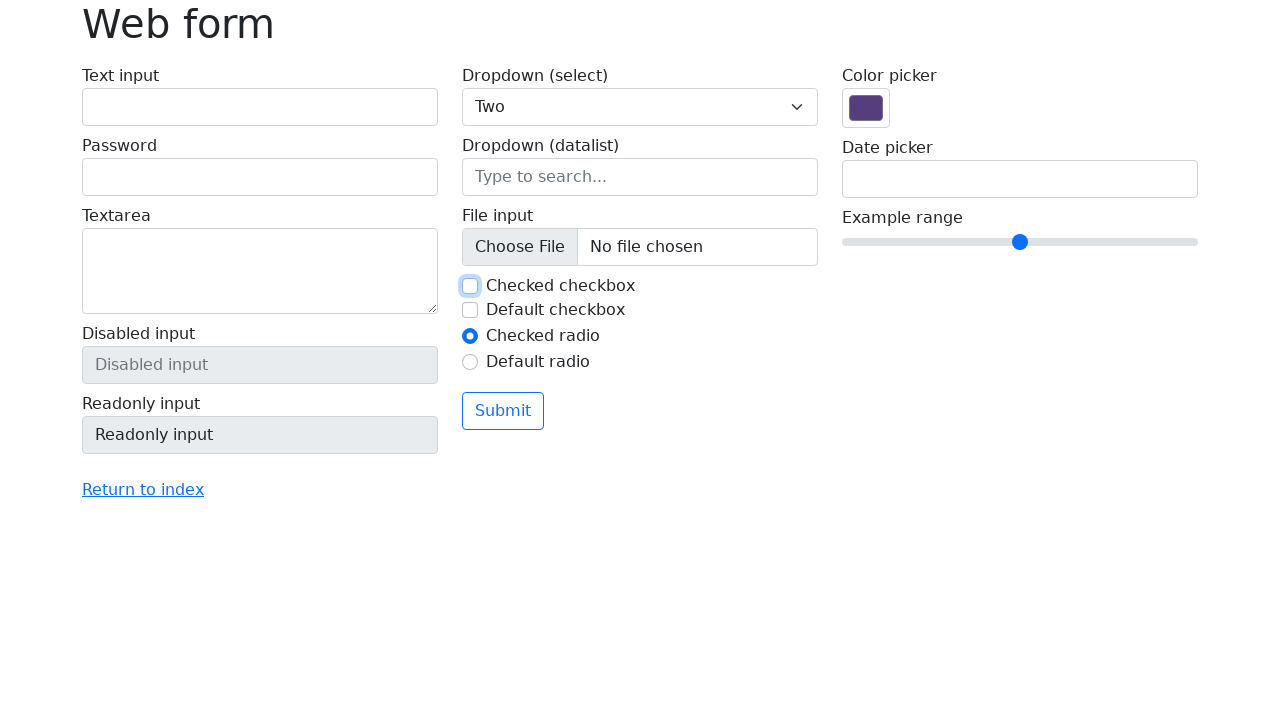

Clicked submit button to submit the form at (503, 411) on button
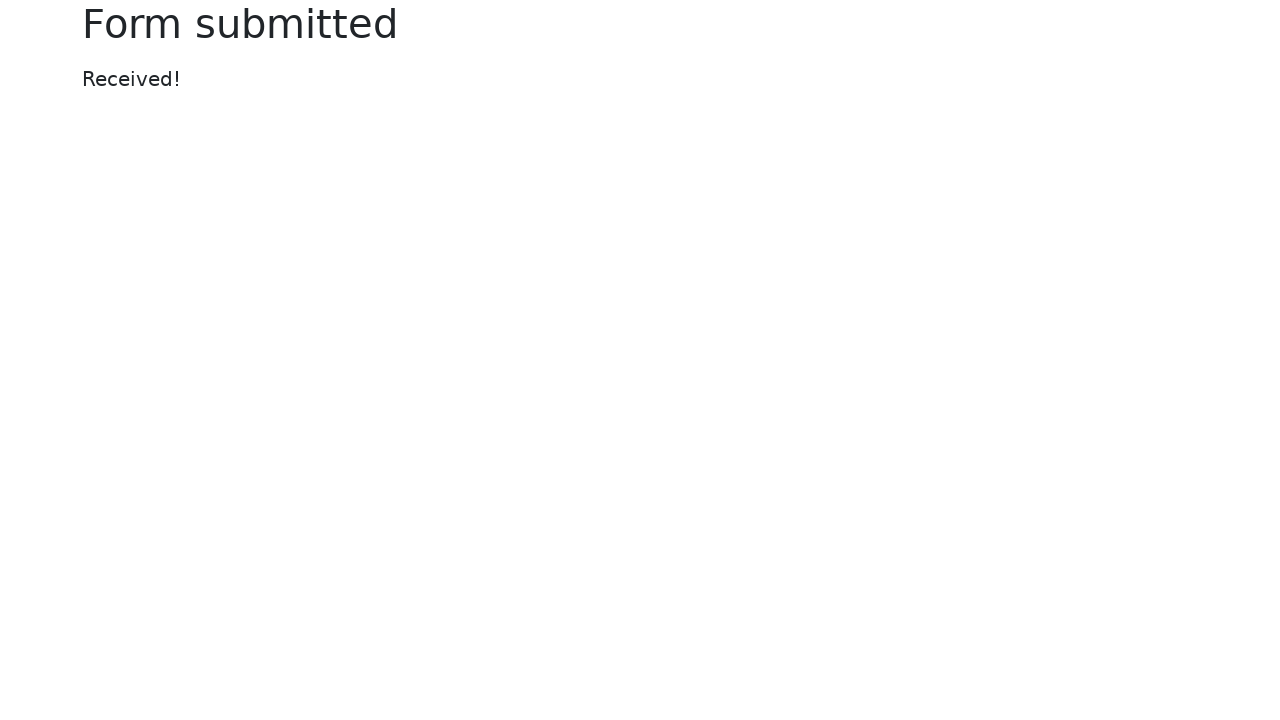

Success message appeared
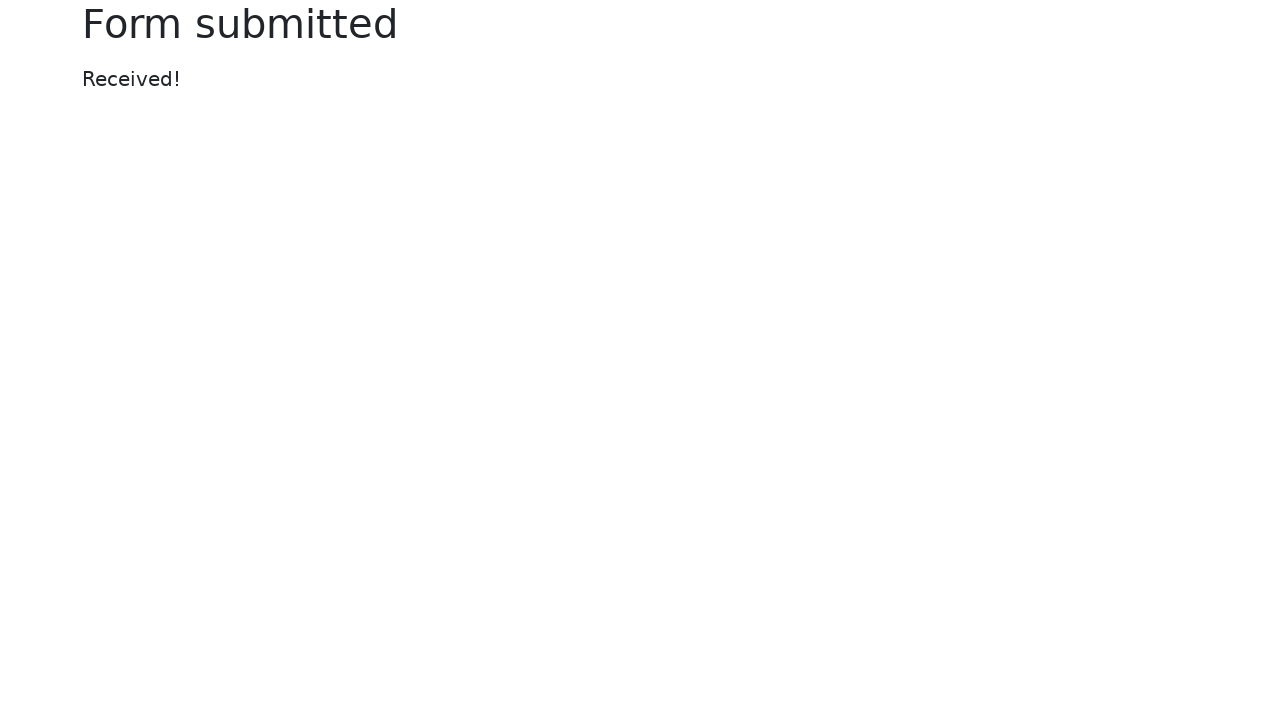

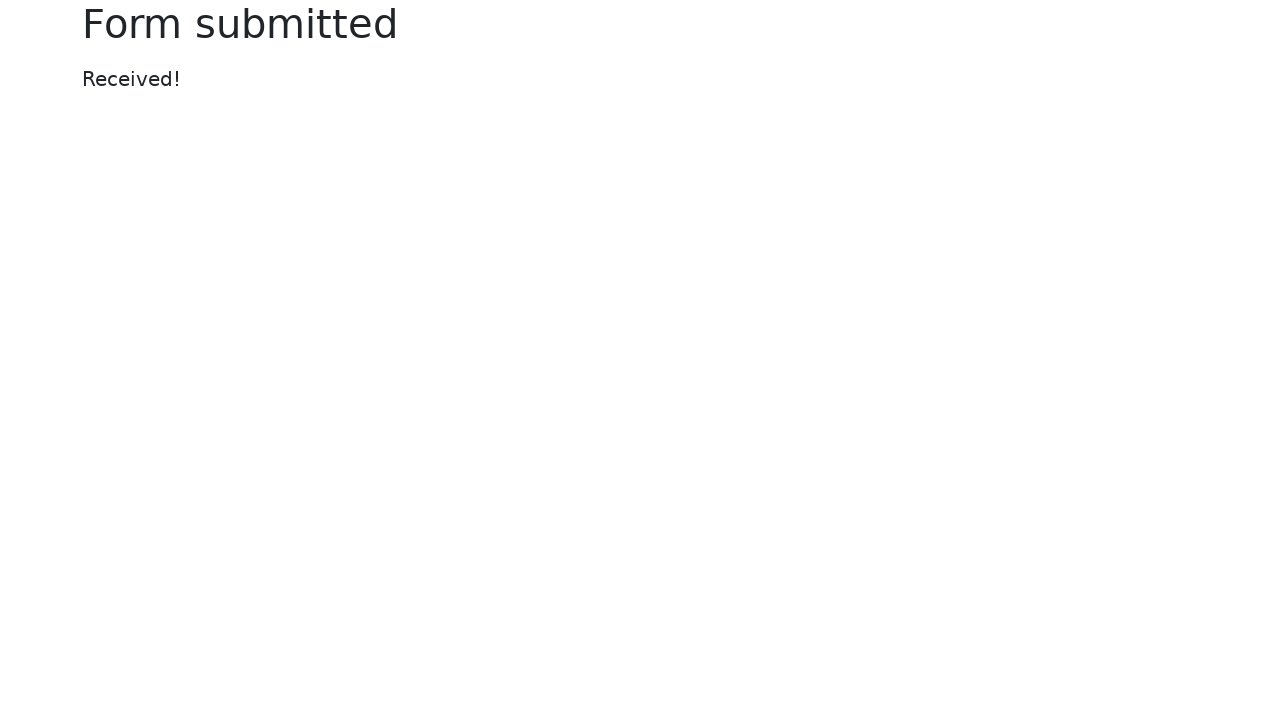